Tests browser back and forward navigation by clicking a link, going back, and going forward

Starting URL: https://the-internet.herokuapp.com

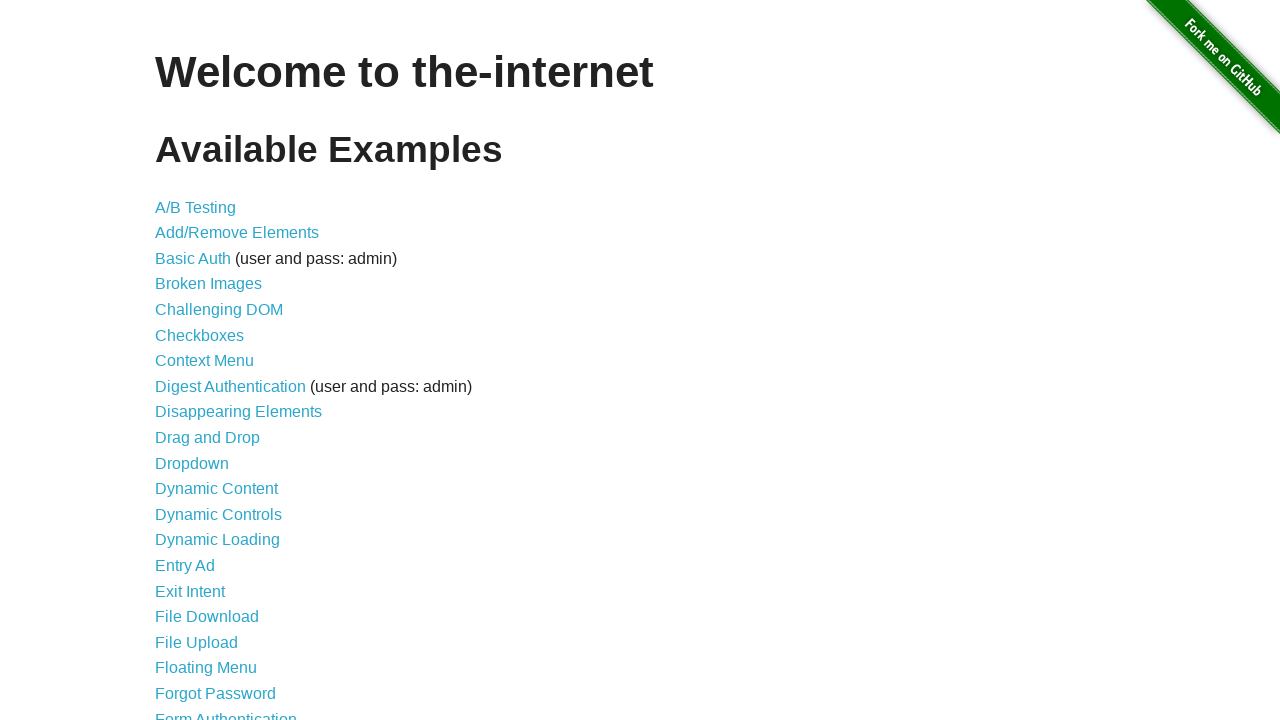

Clicked on Form Authentication link at (226, 712) on text=Form Authentication
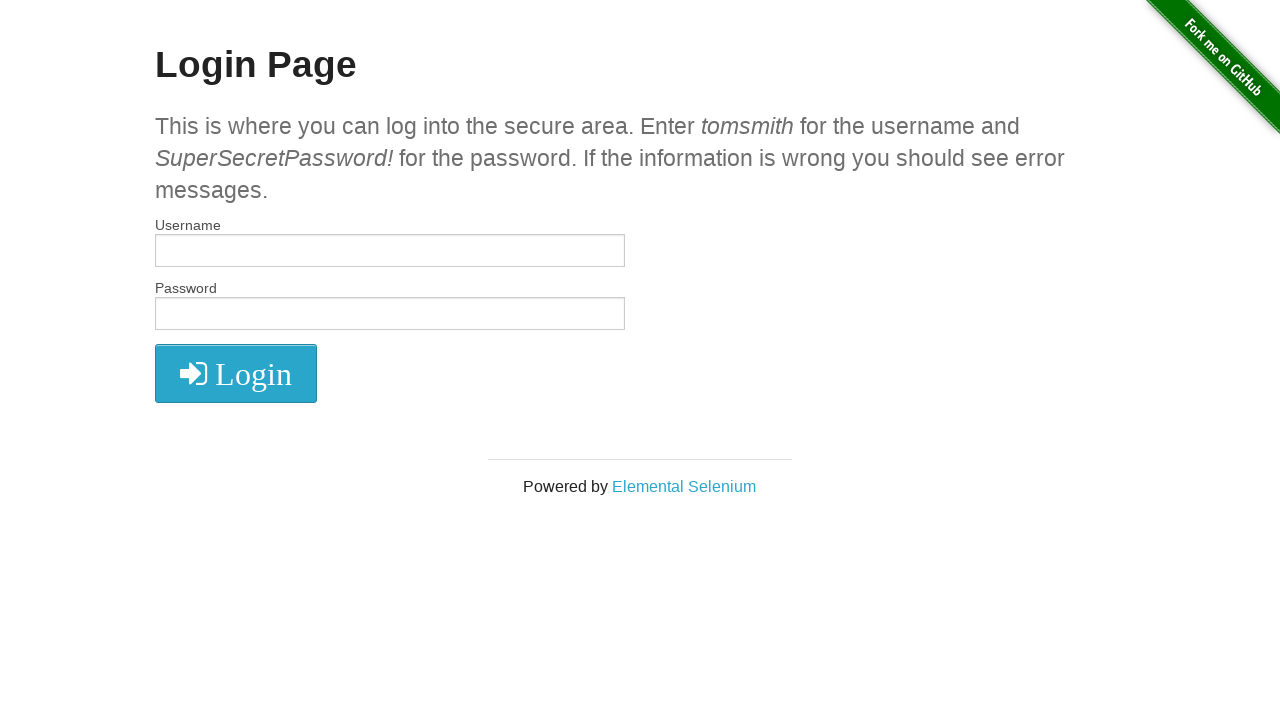

Navigated back to previous page
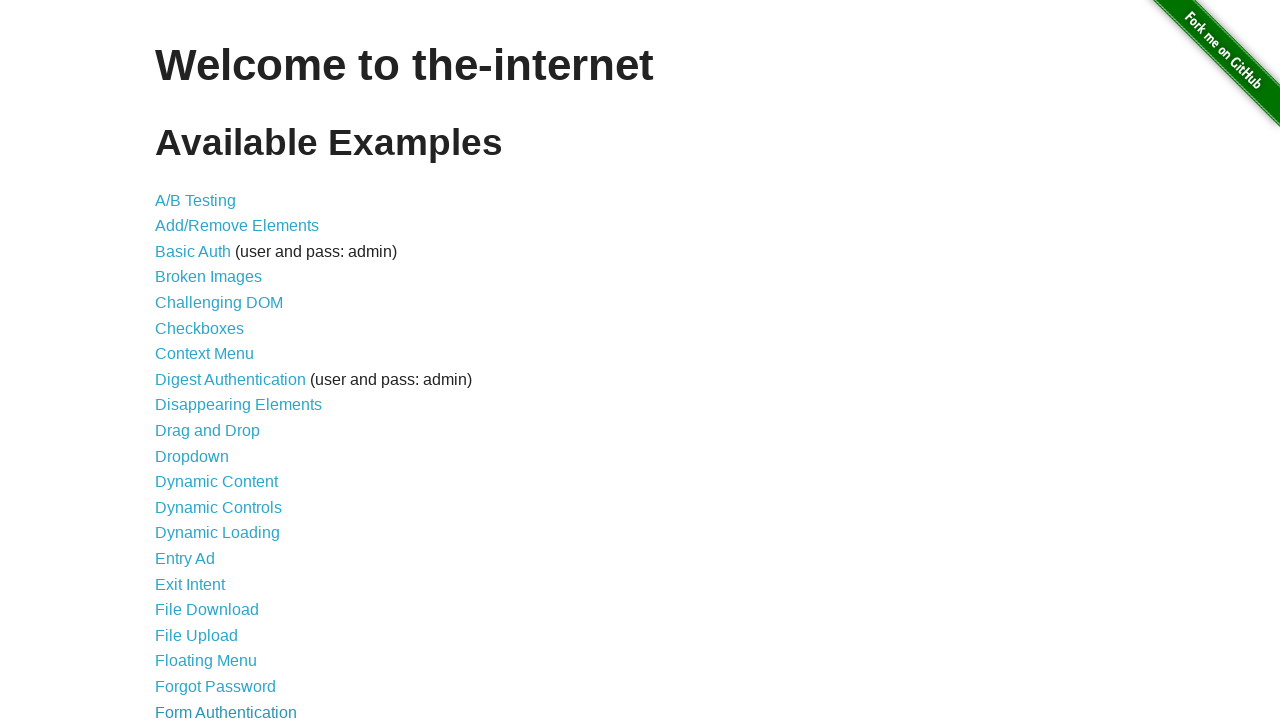

Verified URL is https://the-internet.herokuapp.com/ after back navigation
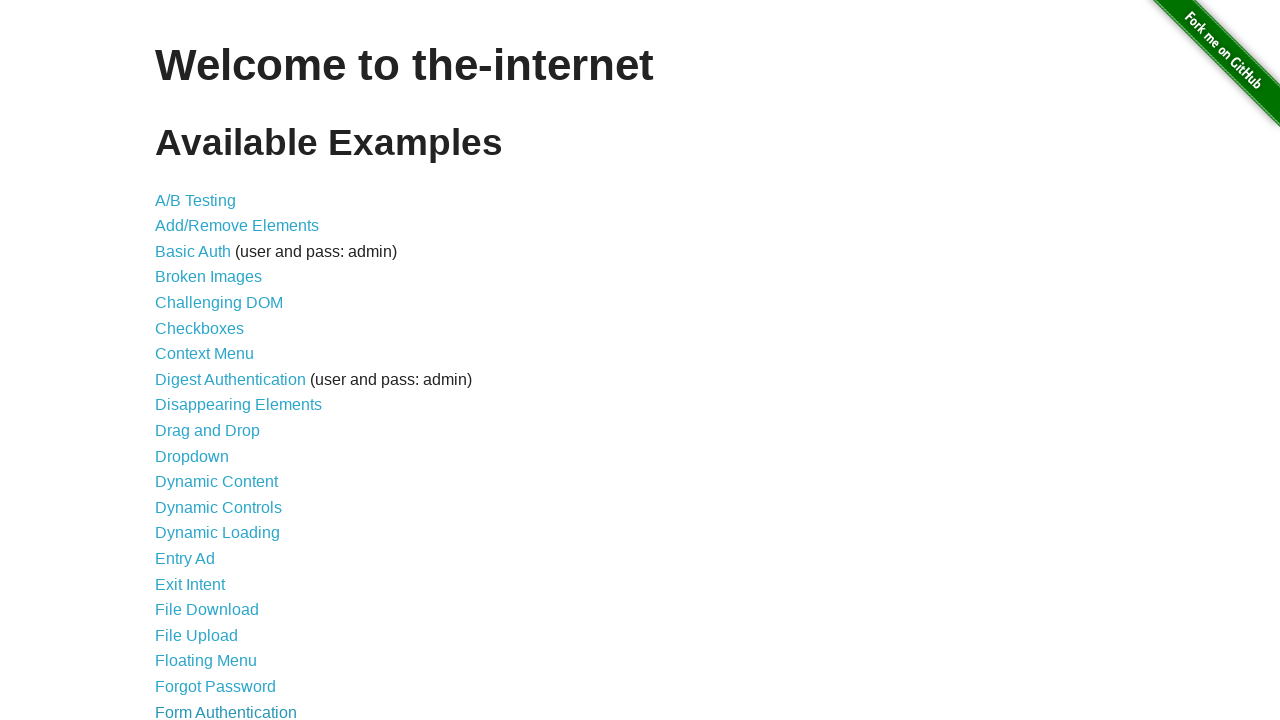

Navigated forward to next page
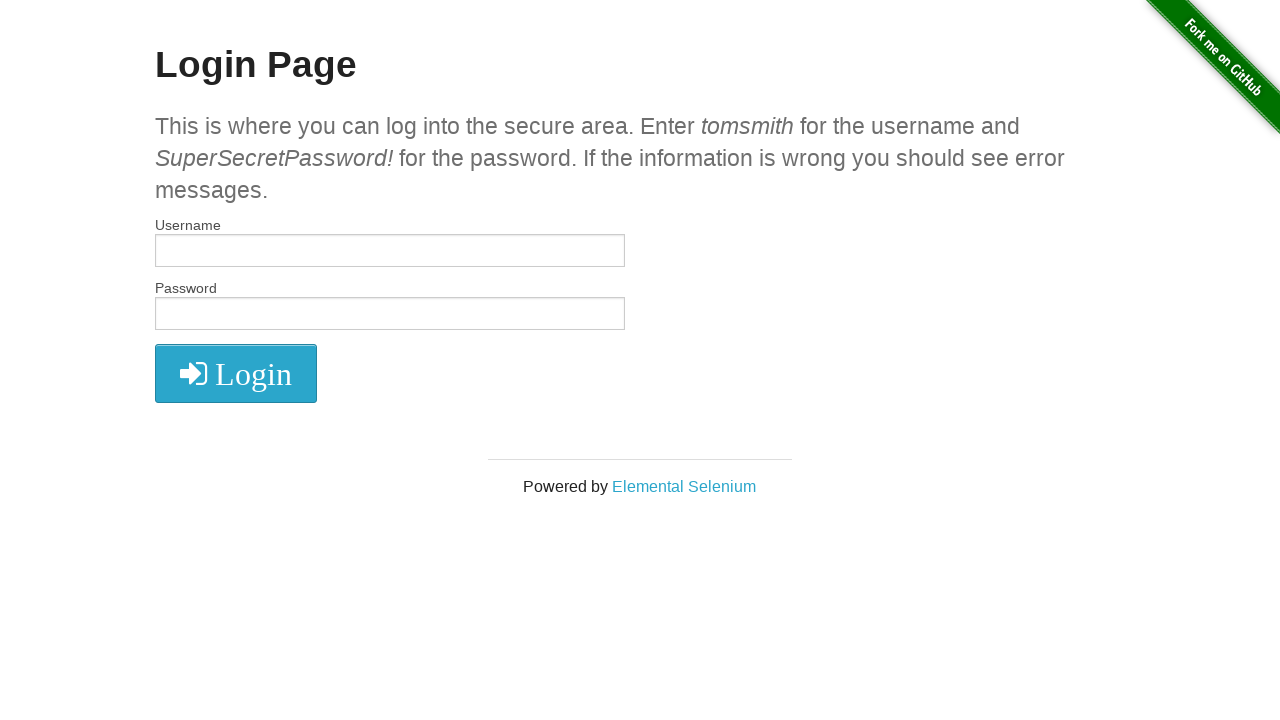

Verified URL is https://the-internet.herokuapp.com/login after forward navigation
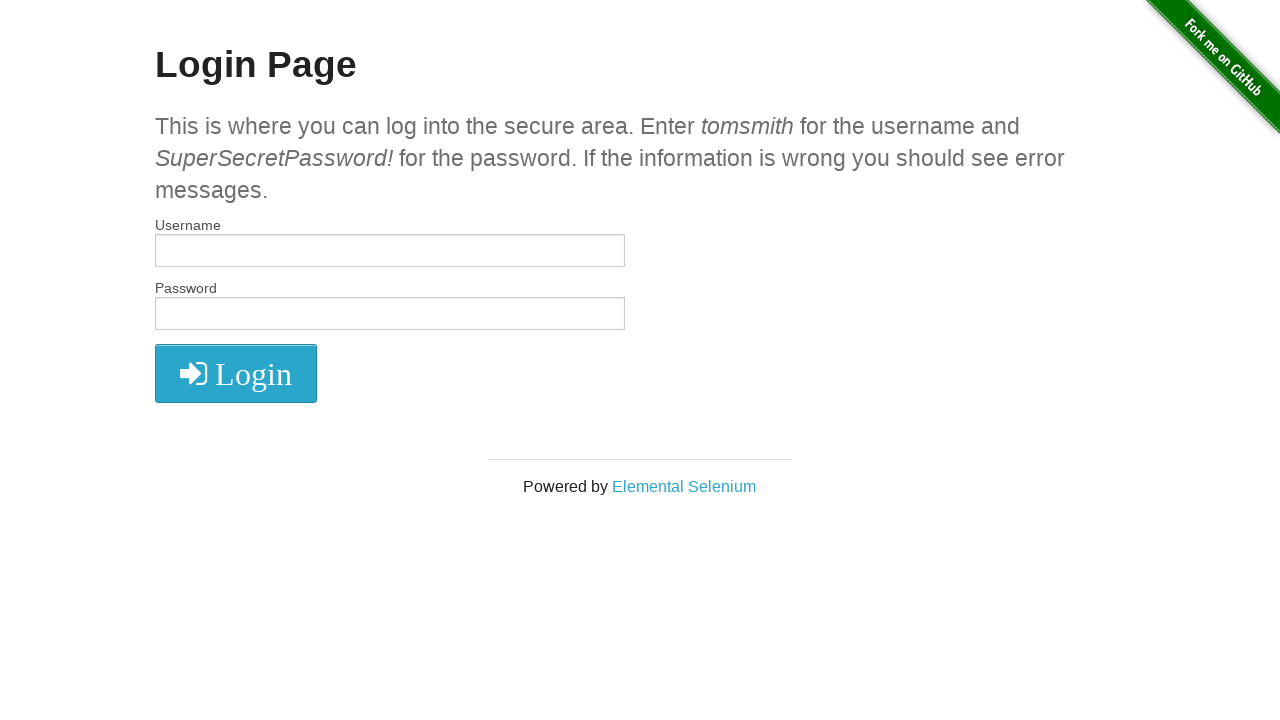

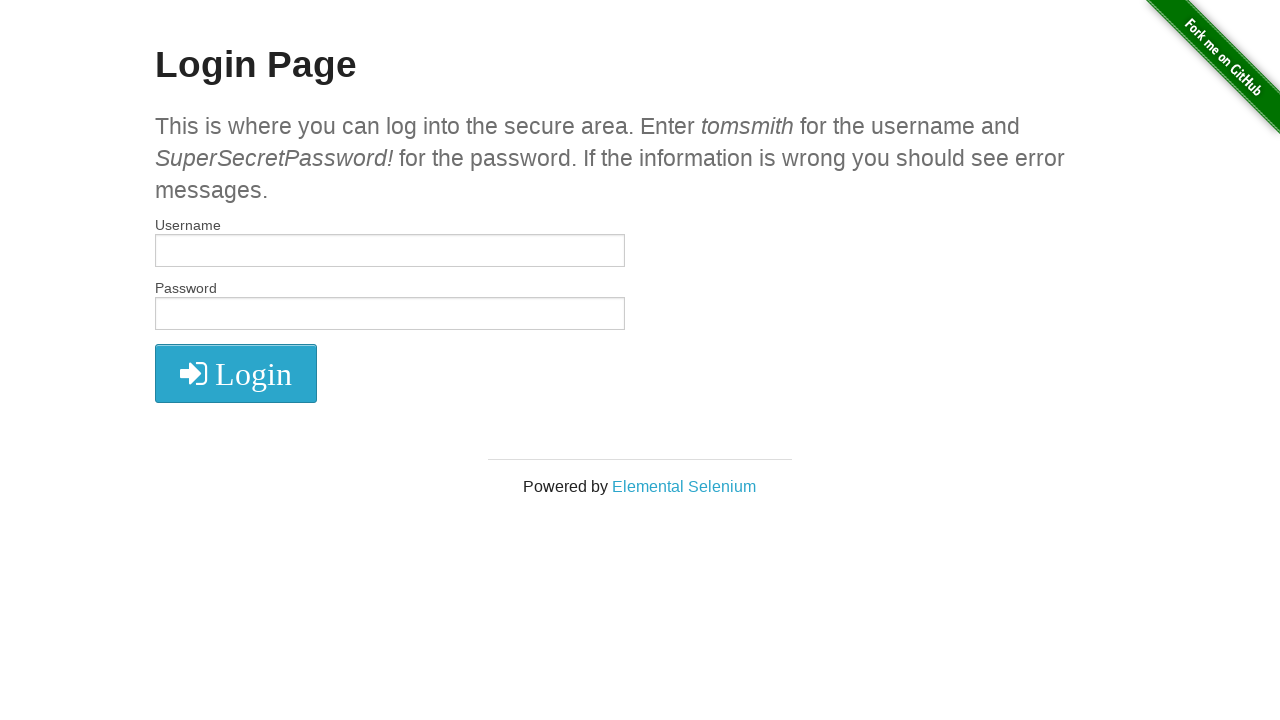